Verifies that the OrangeHRM login page displays the logo and login form fields correctly

Starting URL: https://opensource-demo.orangehrmlive.com/web/index.php/auth/login

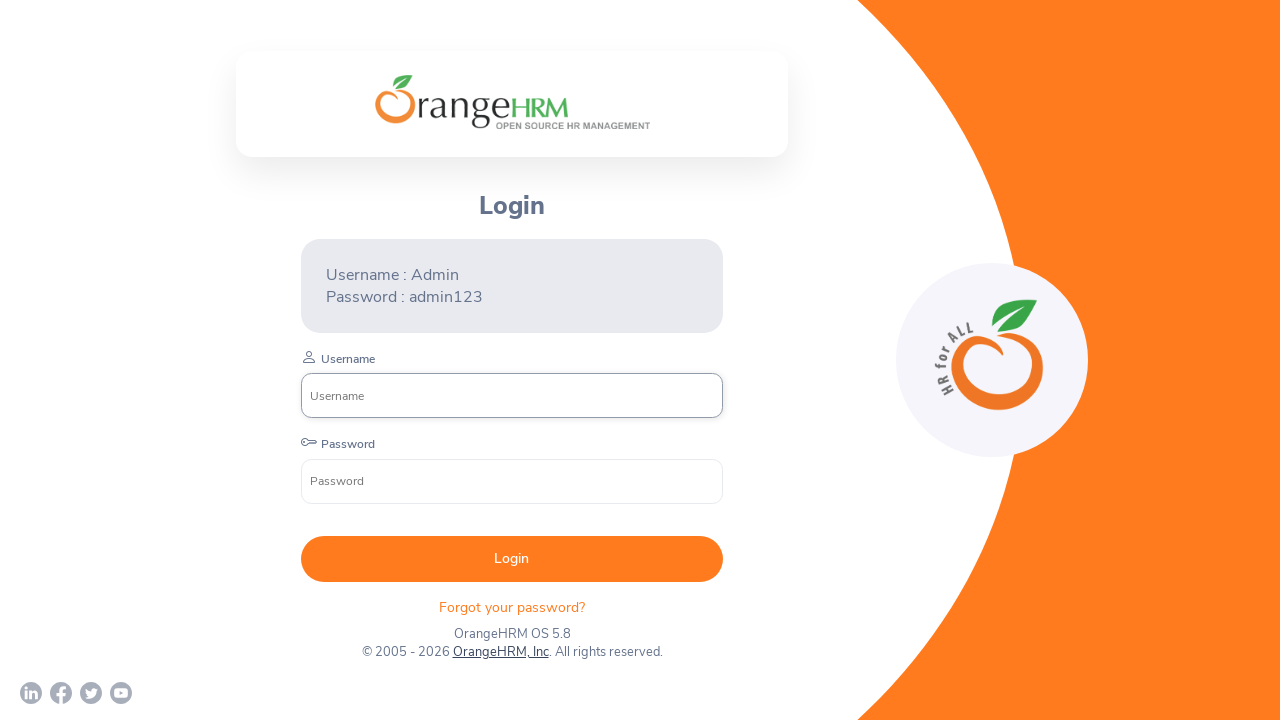

Waited for OrangeHRM logo to be visible
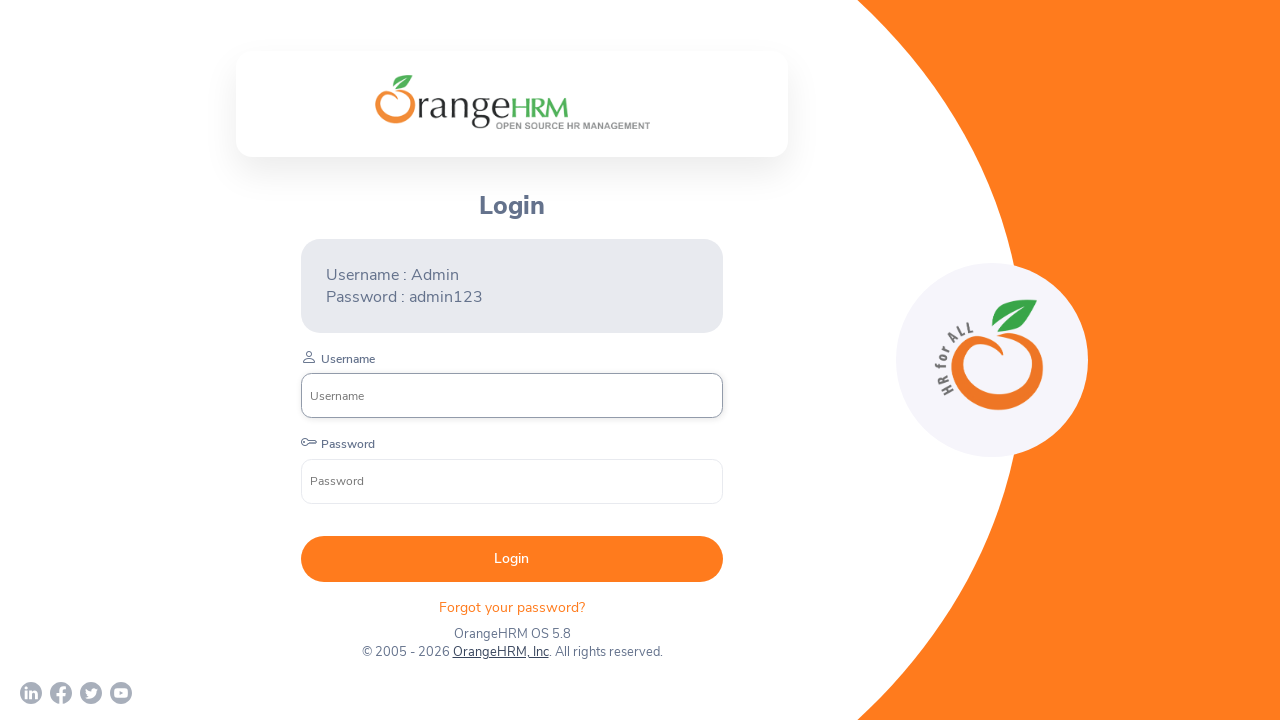

Verified OrangeHRM logo is visible
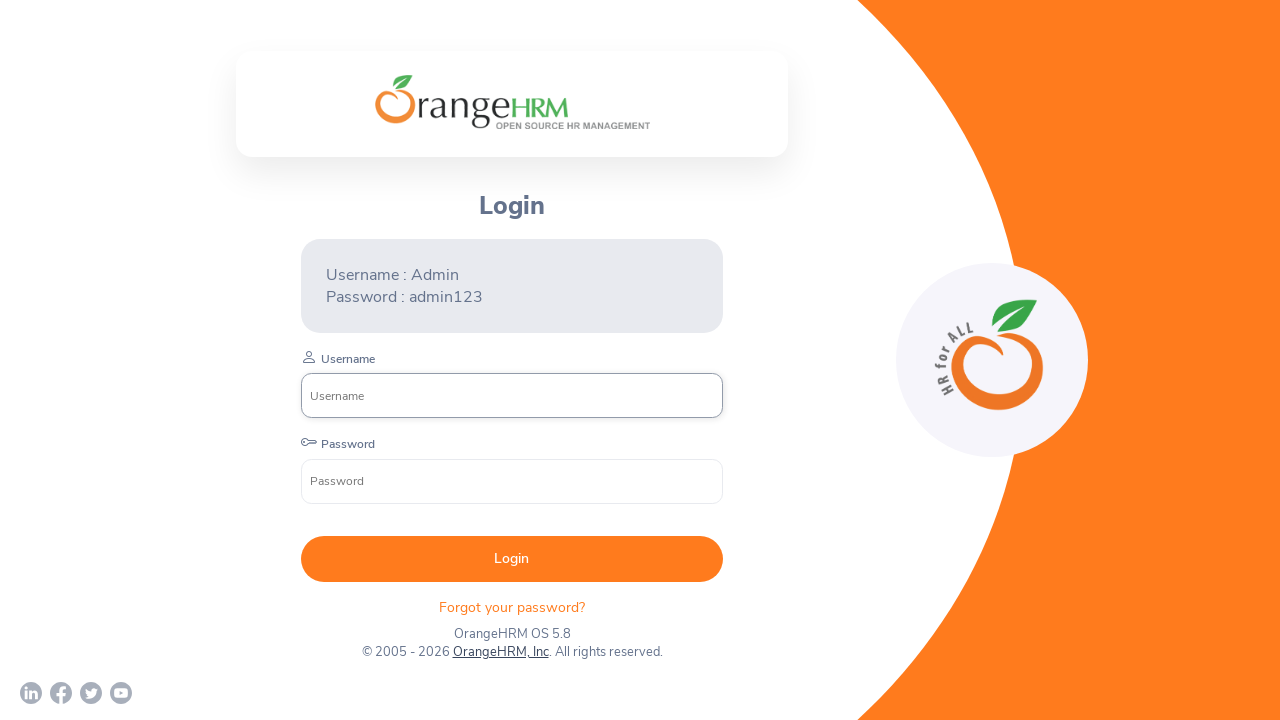

Waited for username input field to be visible
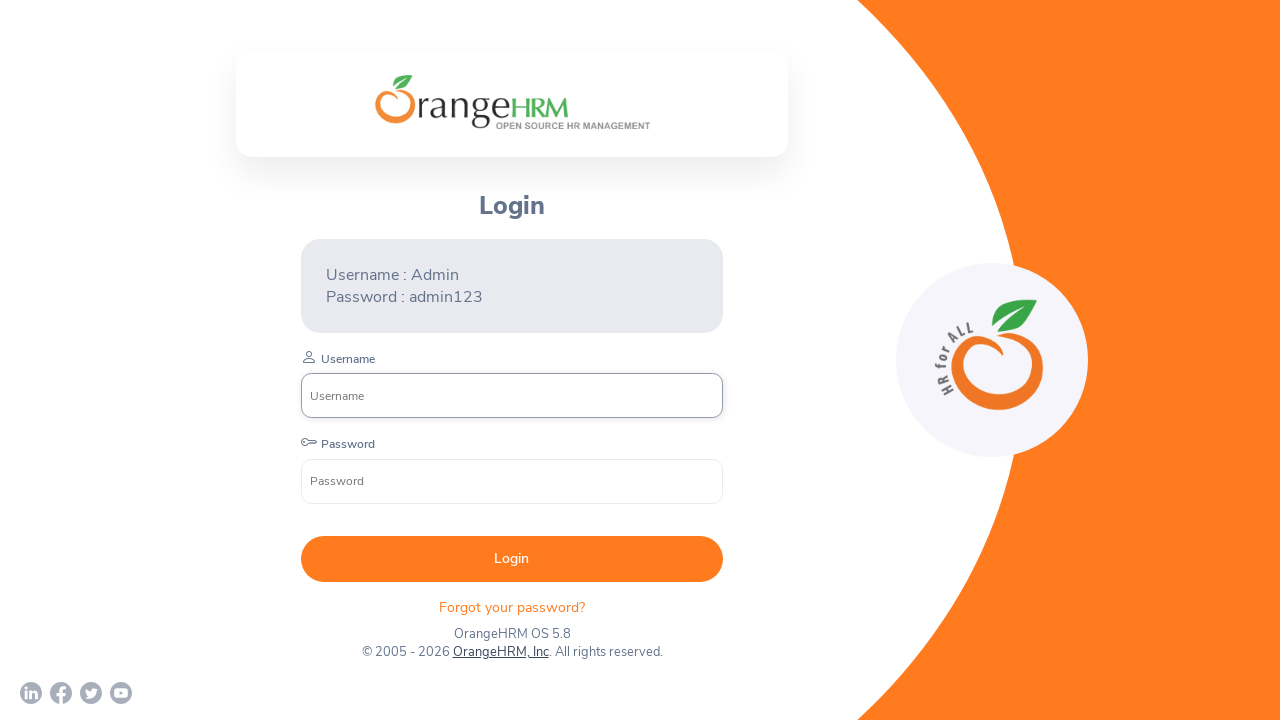

Verified username input field is visible
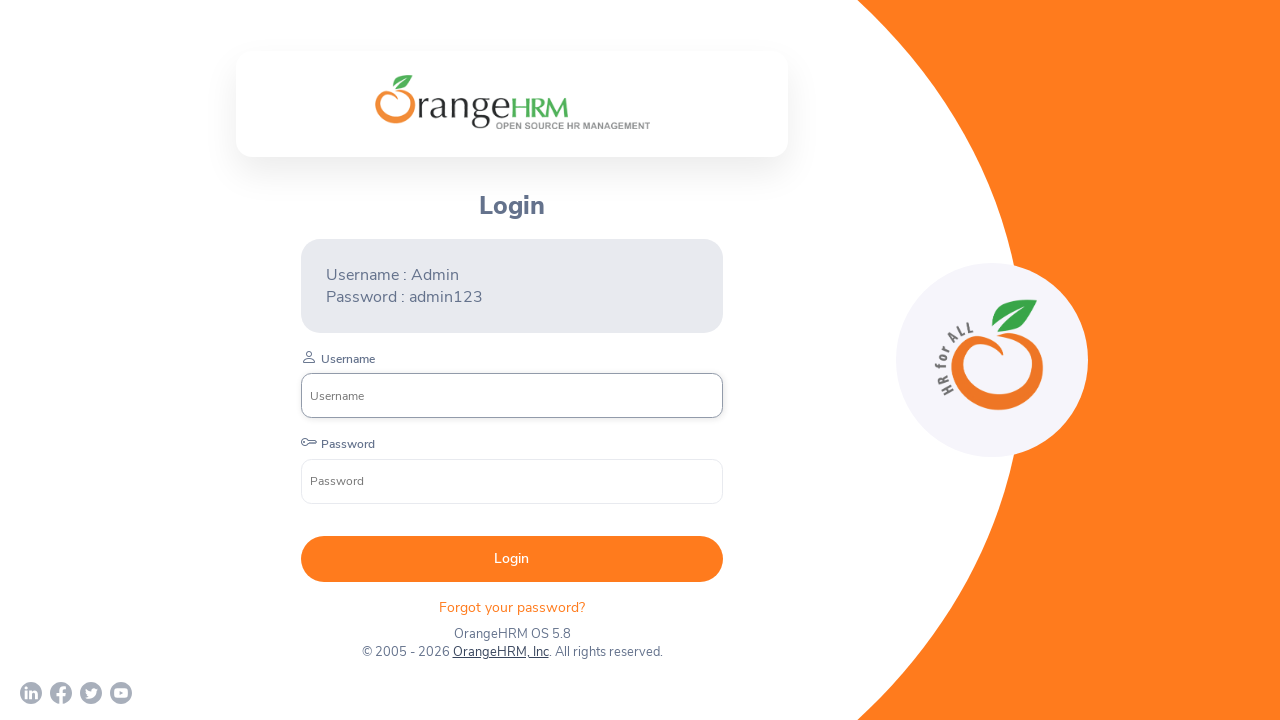

Waited for password input field to be visible
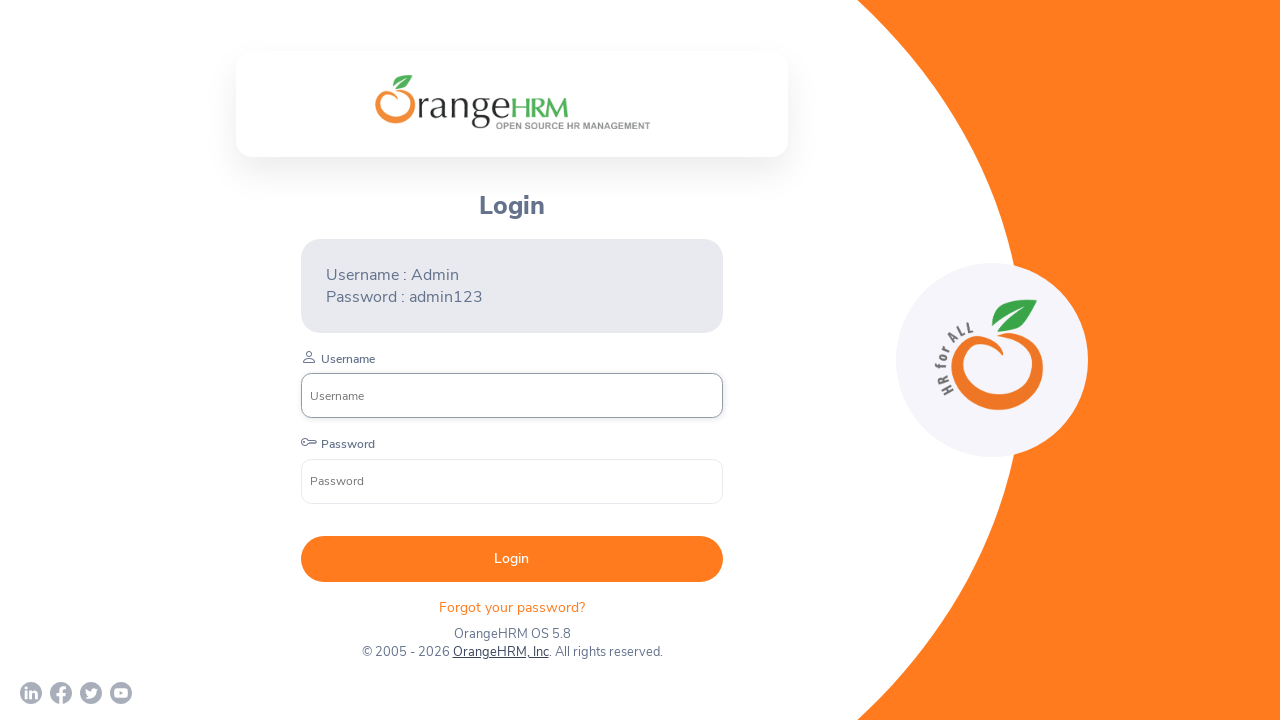

Verified password input field is visible
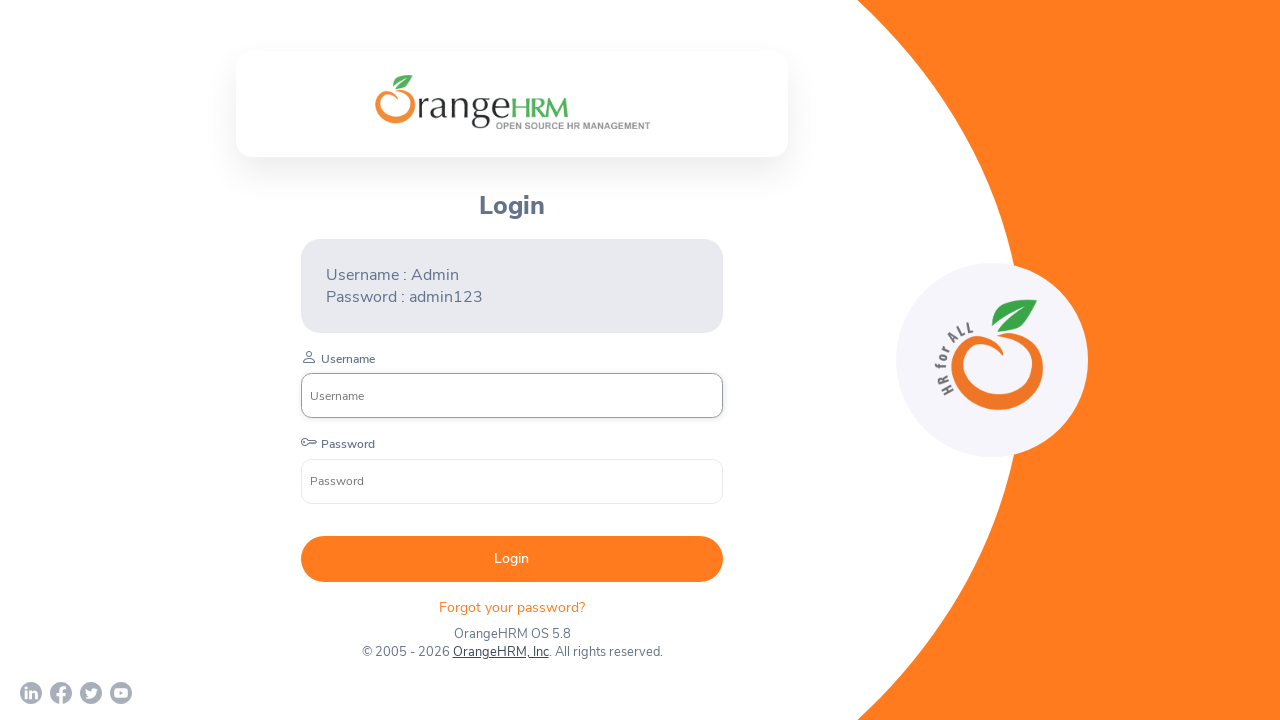

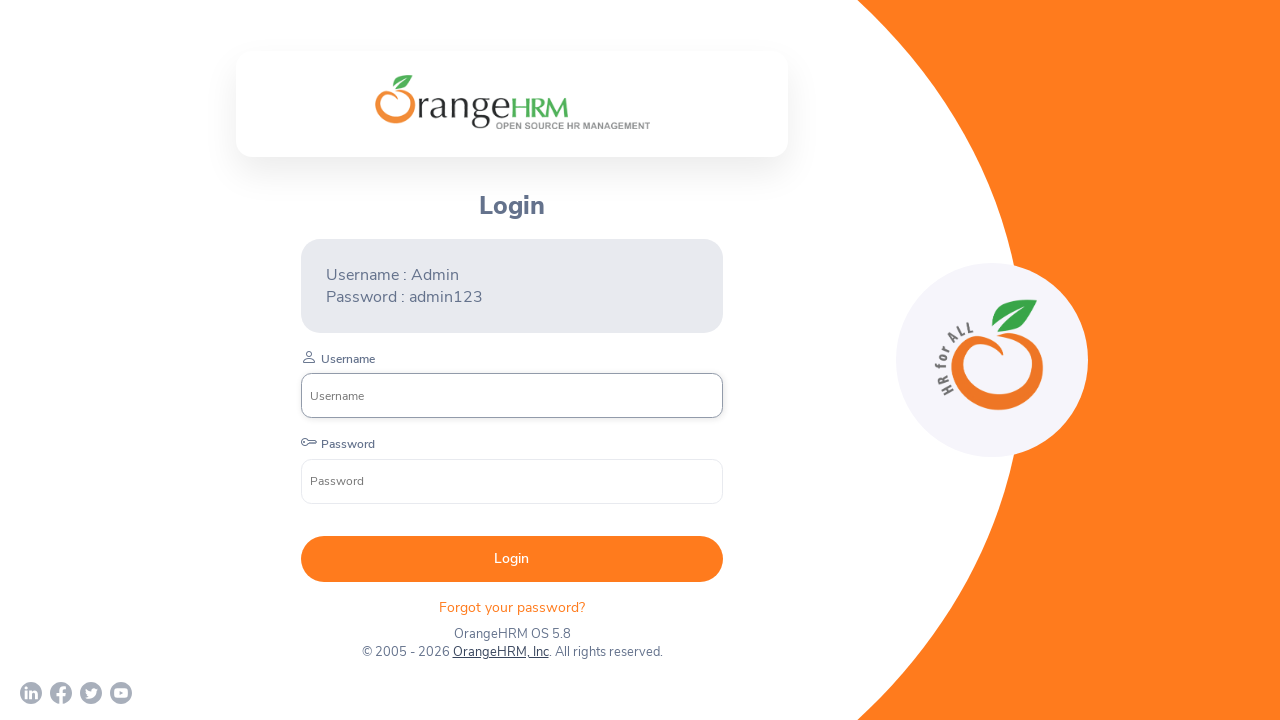